Navigates to a demo table page and extracts employee information from each department by iterating through table rows and organizing the data by department.

Starting URL: http://automationbykrishna.com/#

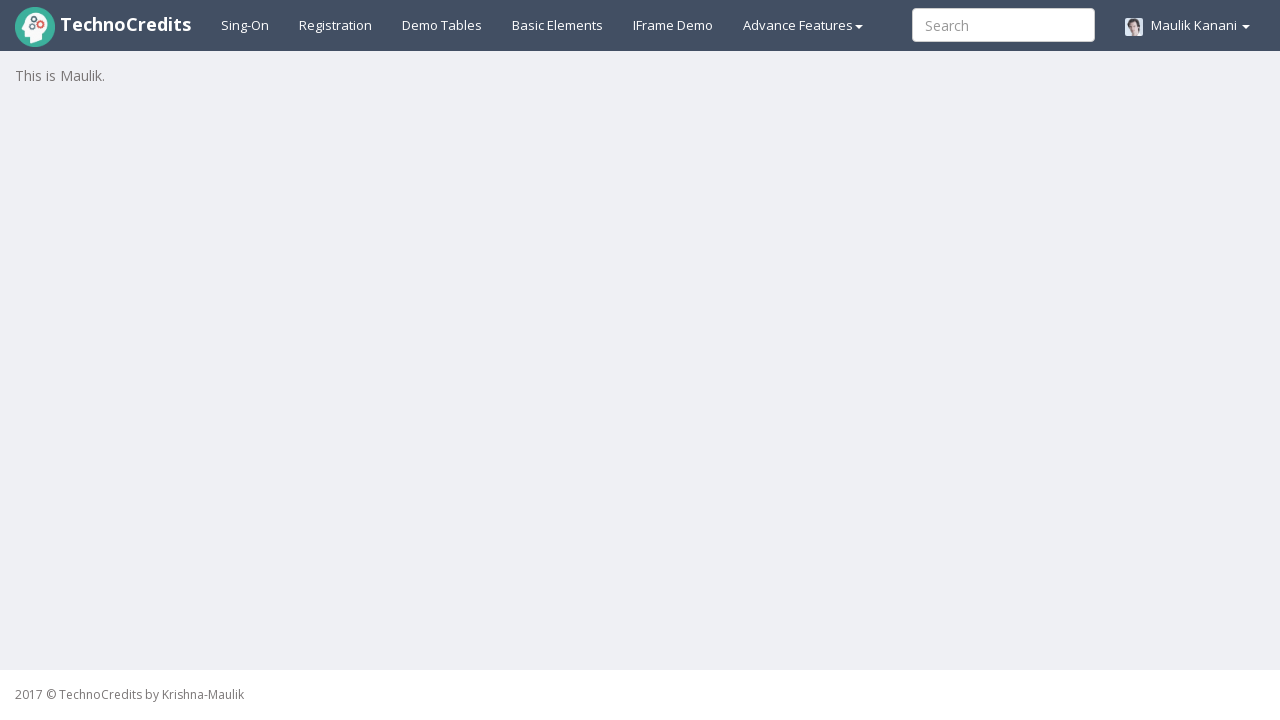

Clicked on demo table link at (442, 25) on xpath=//a[@id='demotable']
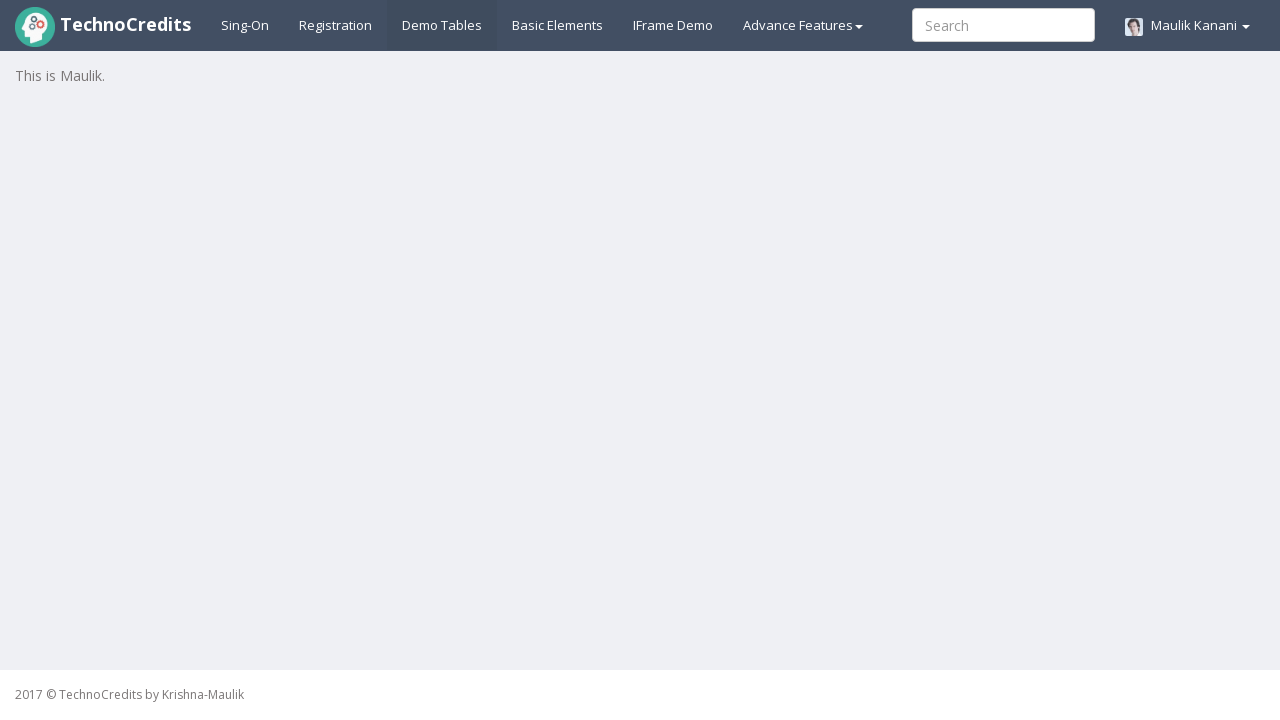

Table loaded successfully
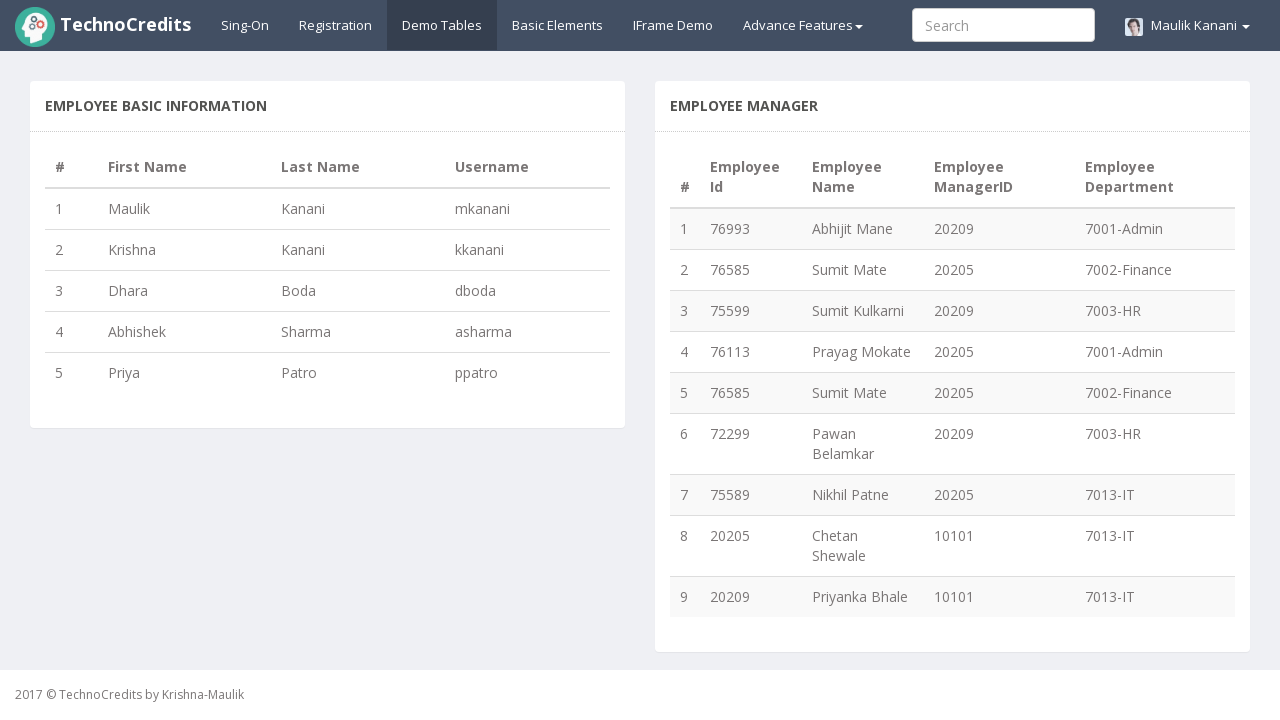

Counted 9 rows in the table
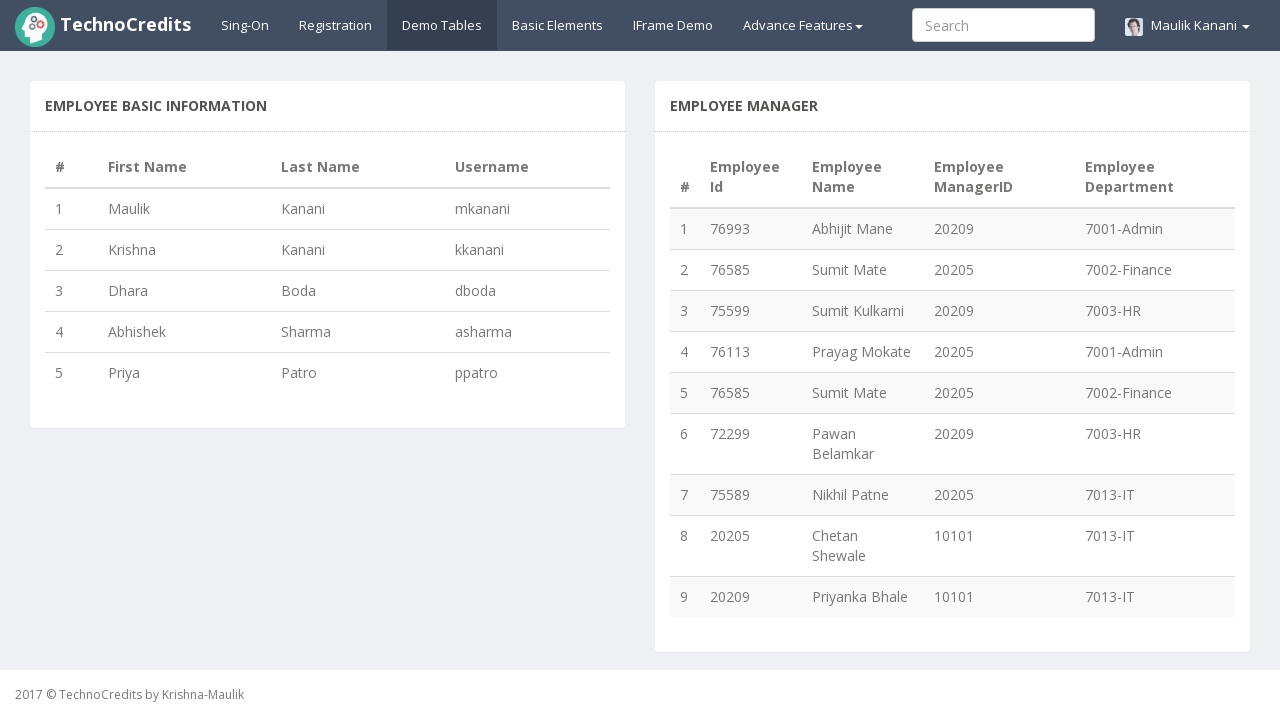

Extracted department name '7001-Admin' from row 1
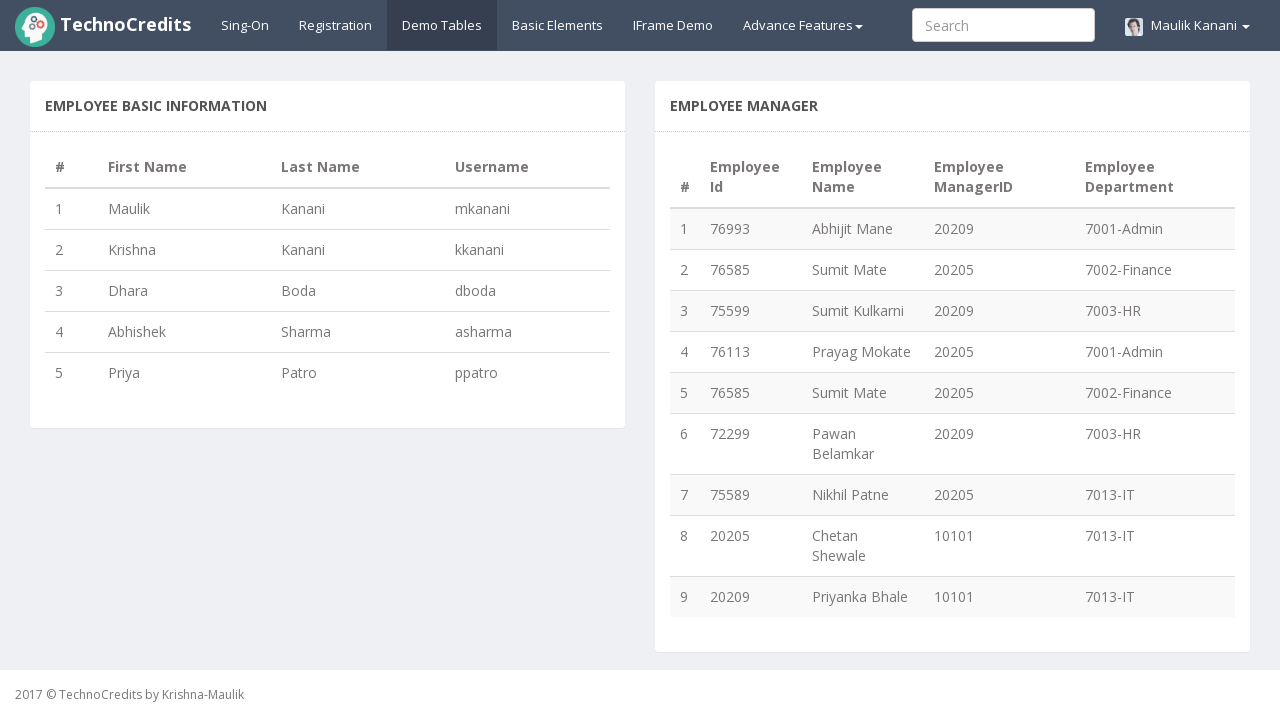

Extracted employee name 'Abhijit Mane' from row 1
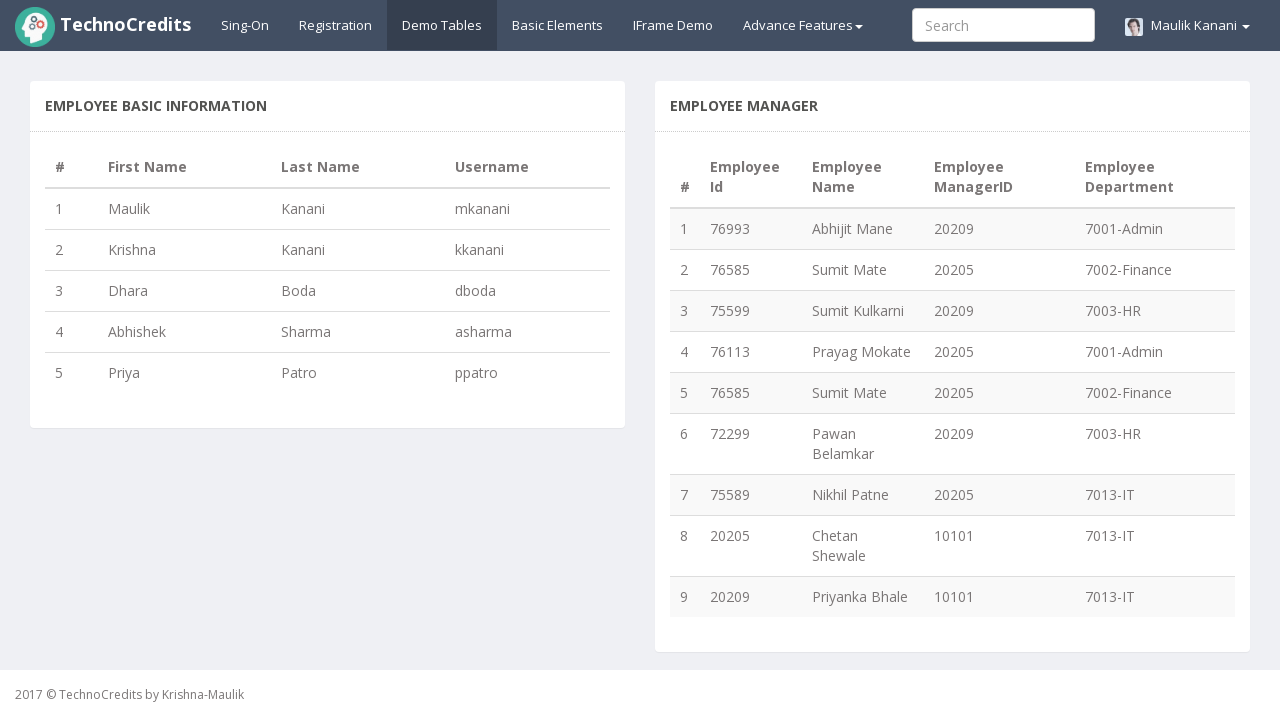

Added 'Abhijit Mane' to department '7001-Admin'
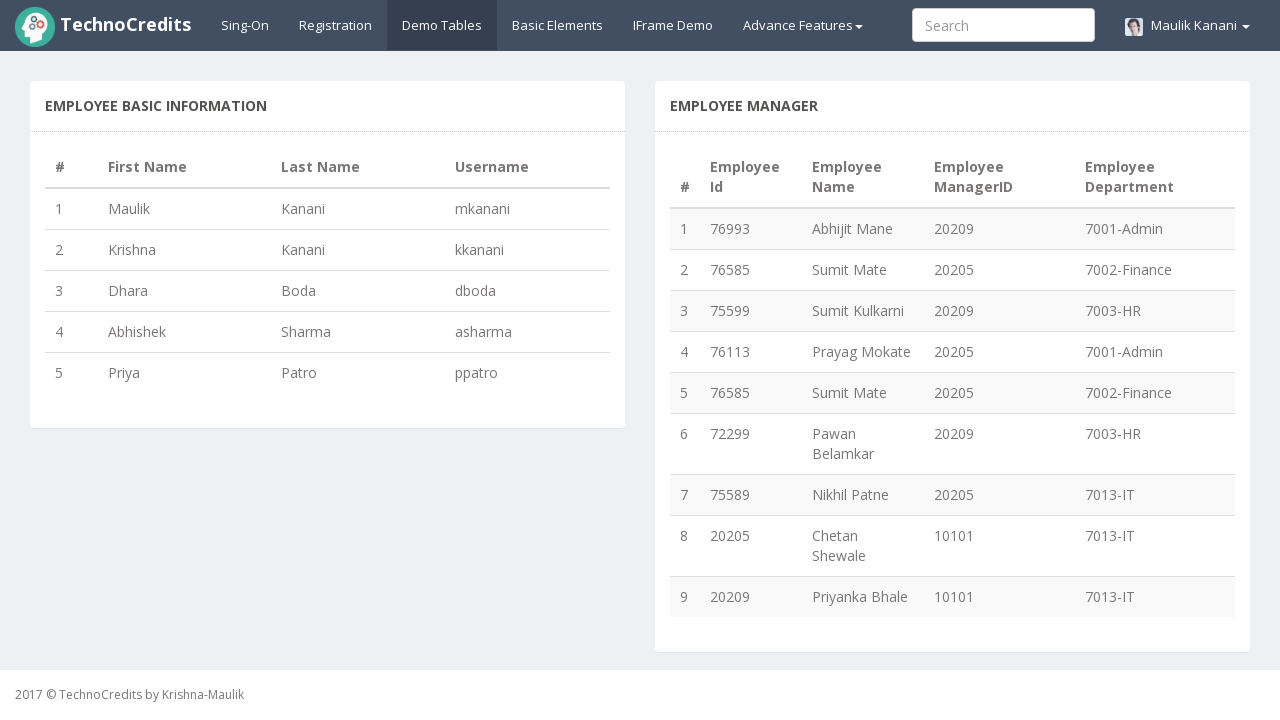

Extracted department name '7002-Finance' from row 2
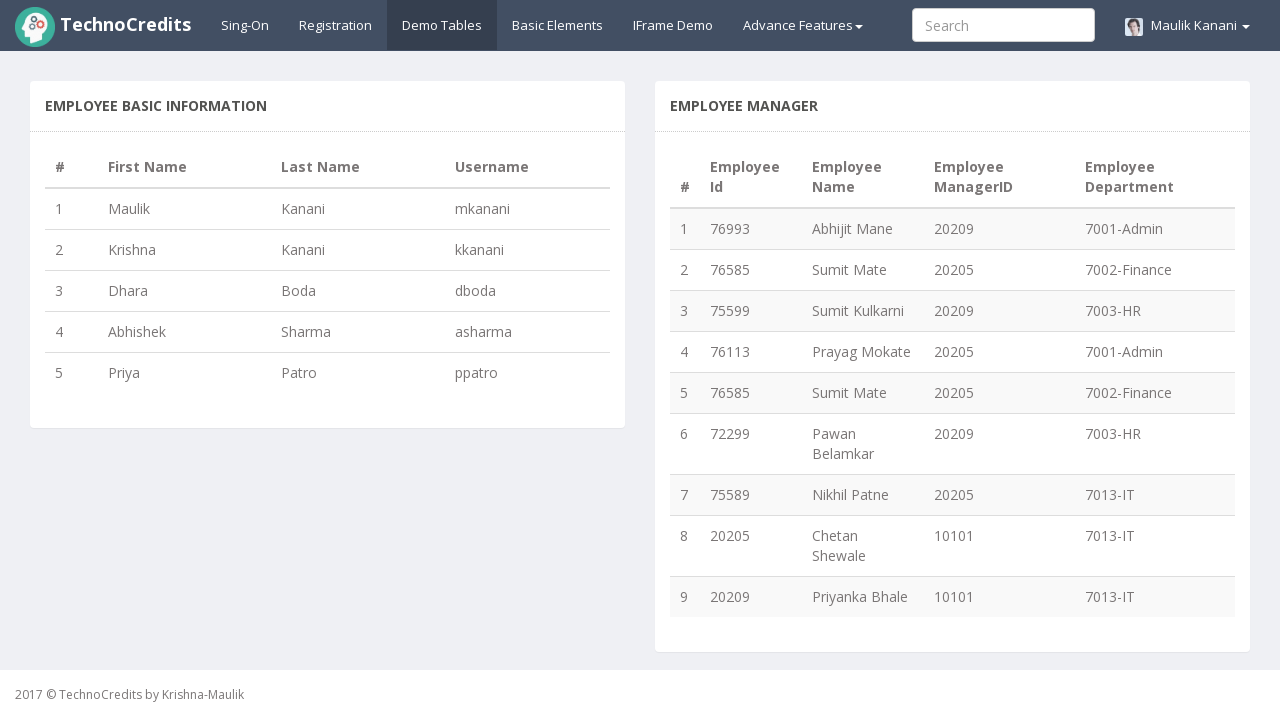

Extracted employee name 'Sumit Mate' from row 2
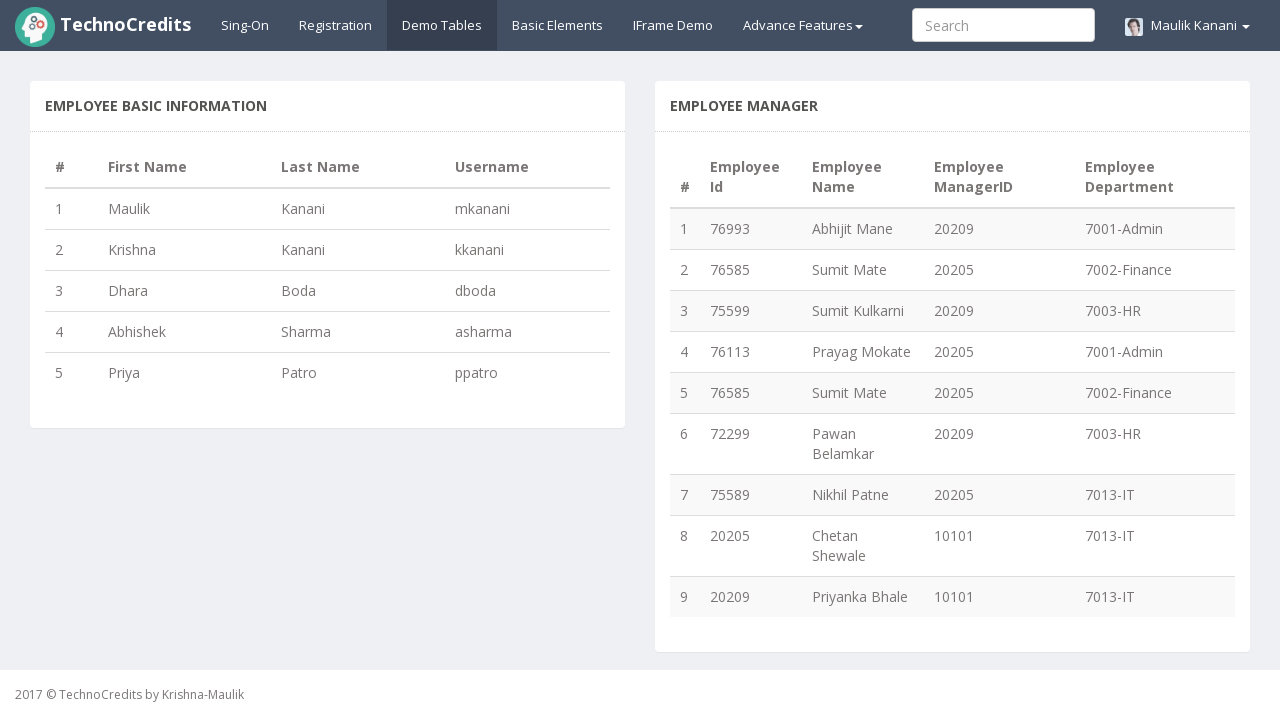

Added 'Sumit Mate' to department '7002-Finance'
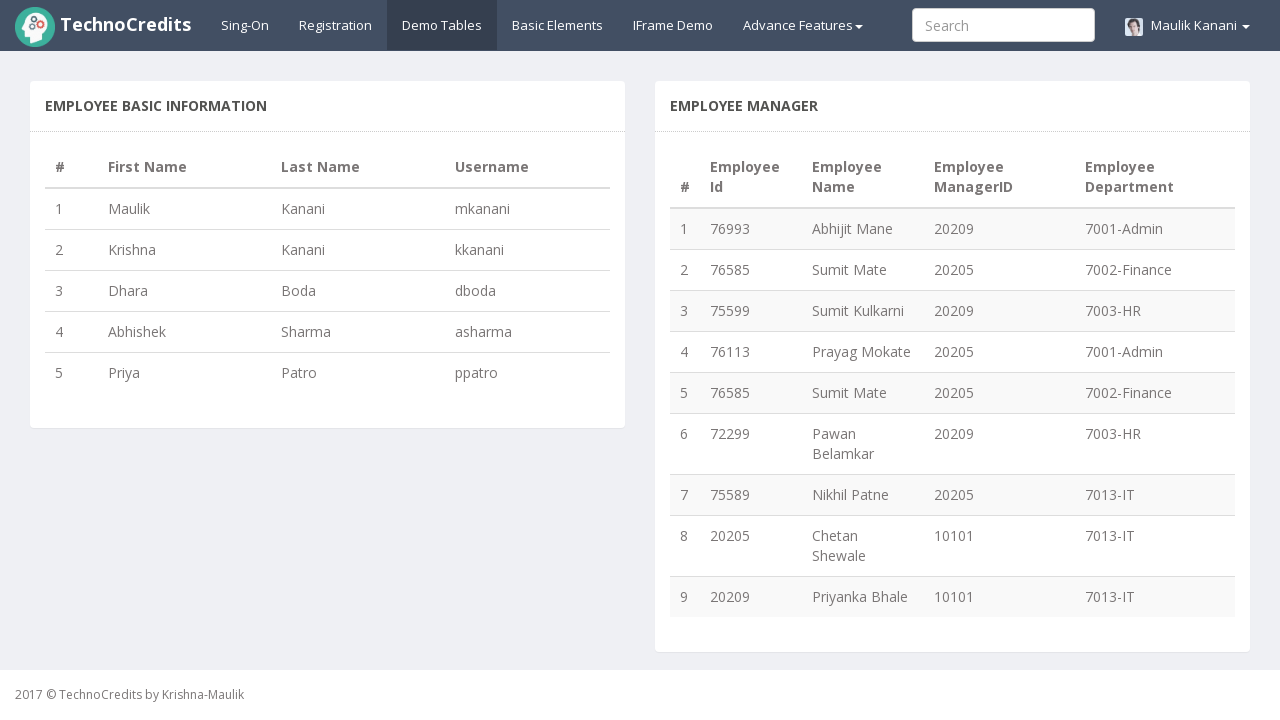

Extracted department name '7003-HR' from row 3
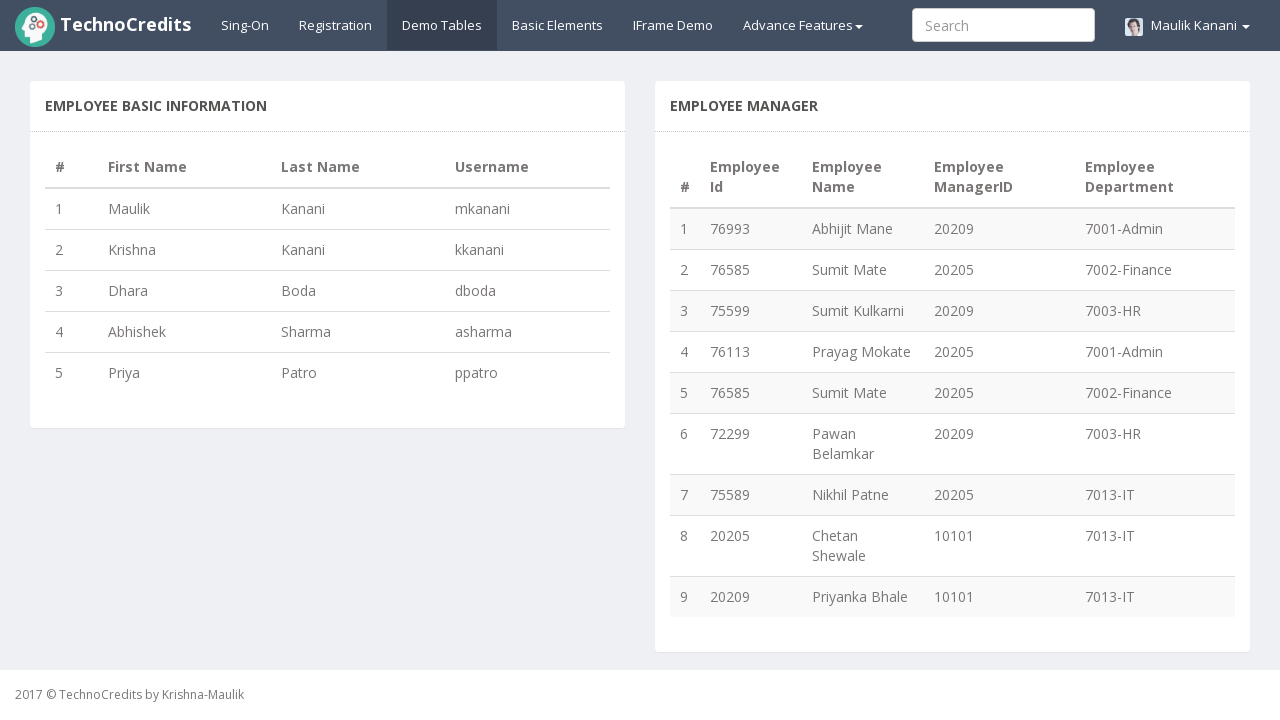

Extracted employee name 'Sumit Kulkarni' from row 3
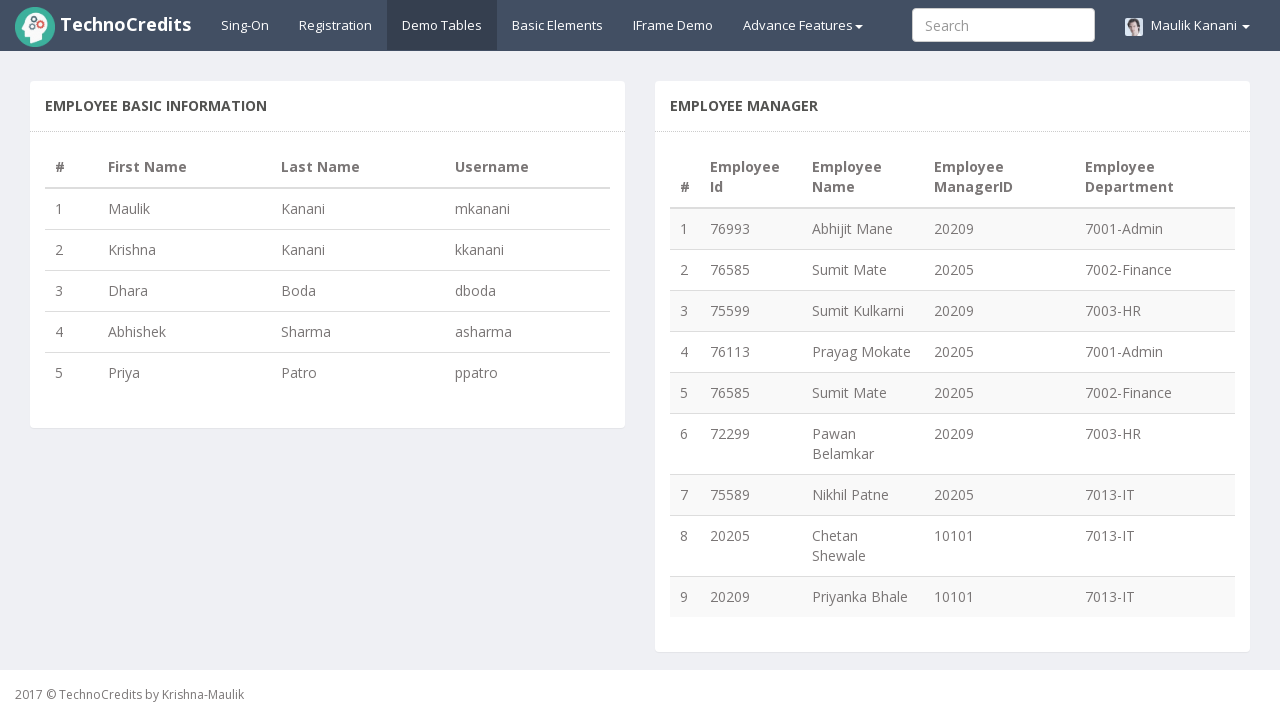

Added 'Sumit Kulkarni' to department '7003-HR'
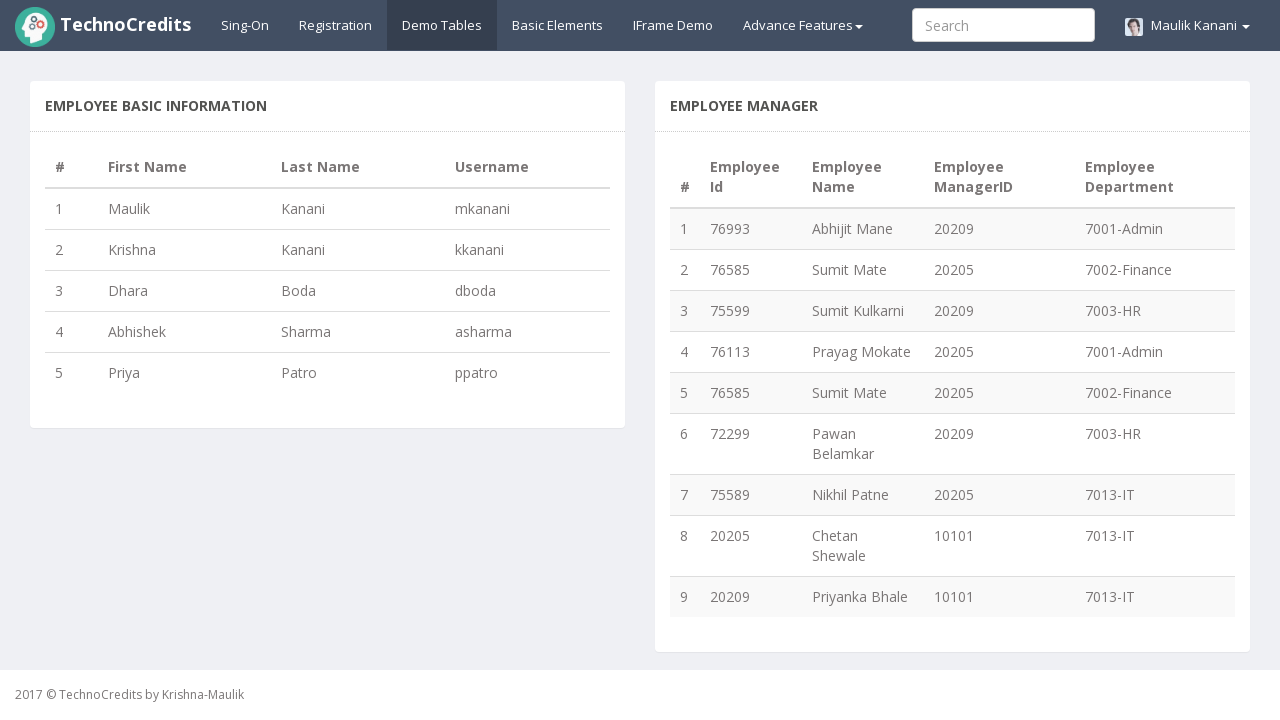

Extracted department name '7001-Admin' from row 4
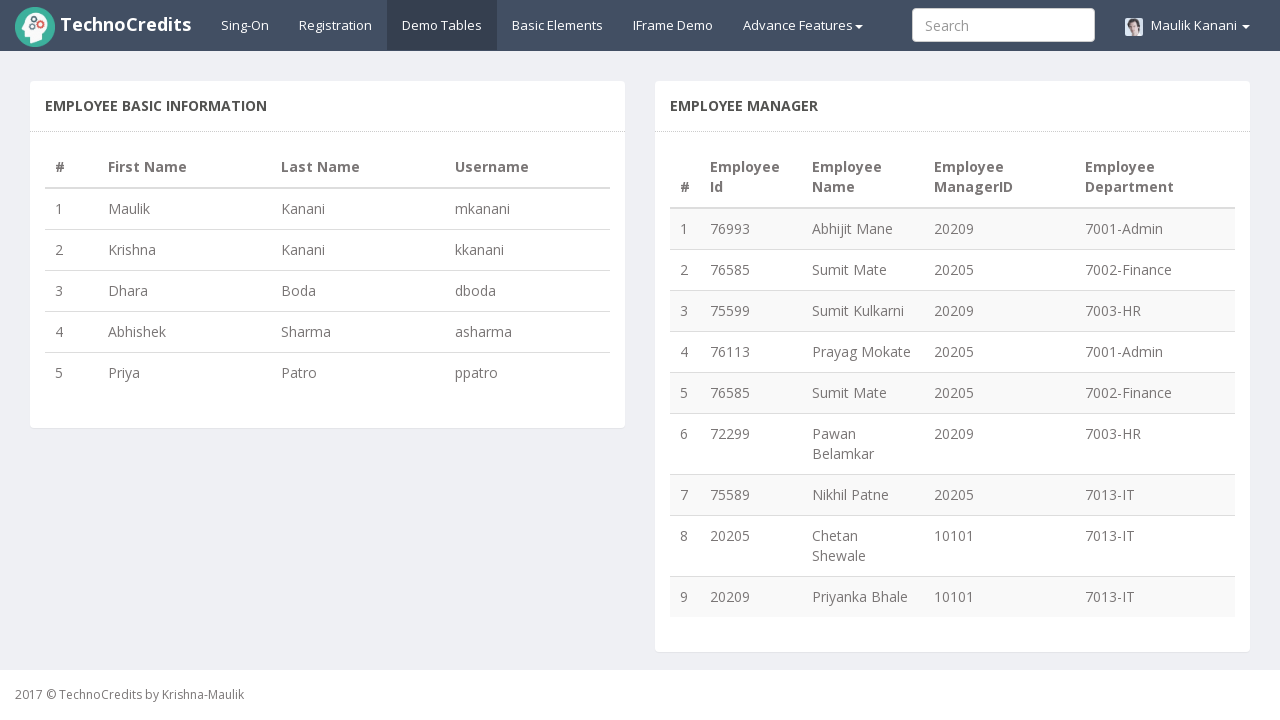

Extracted employee name 'Prayag Mokate' from row 4
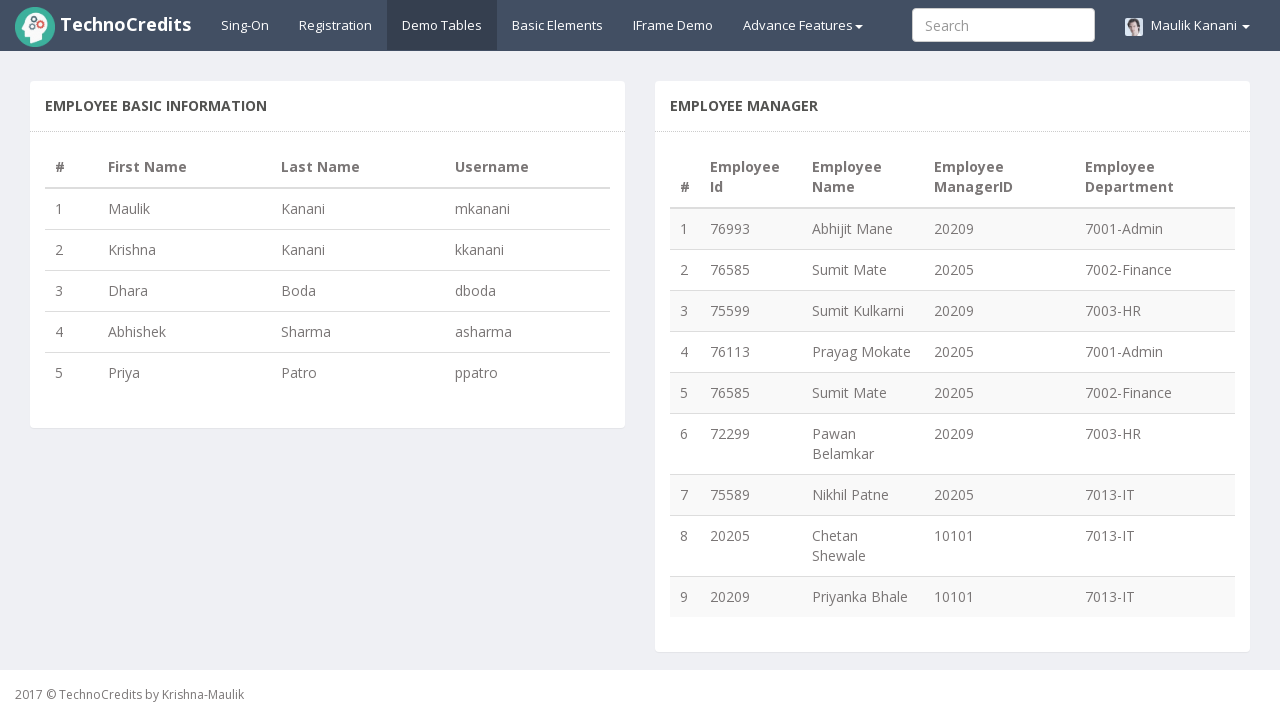

Added 'Prayag Mokate' to department '7001-Admin'
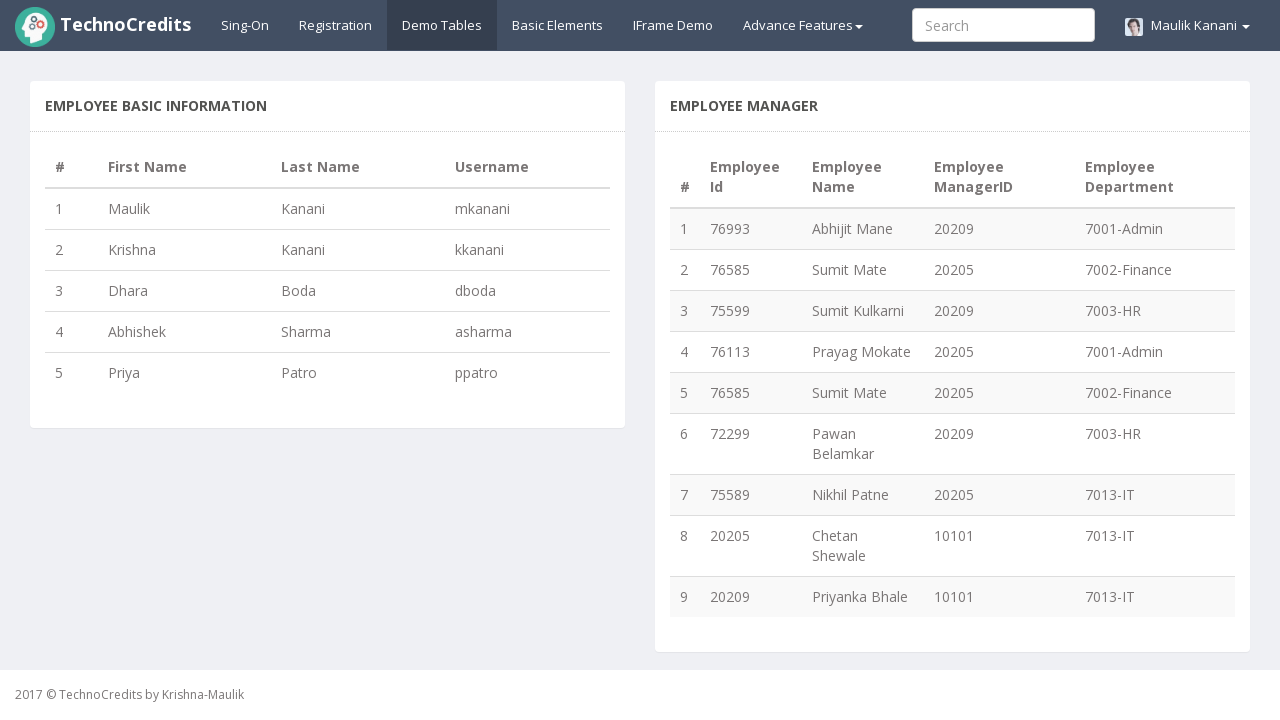

Extracted department name '7002-Finance' from row 5
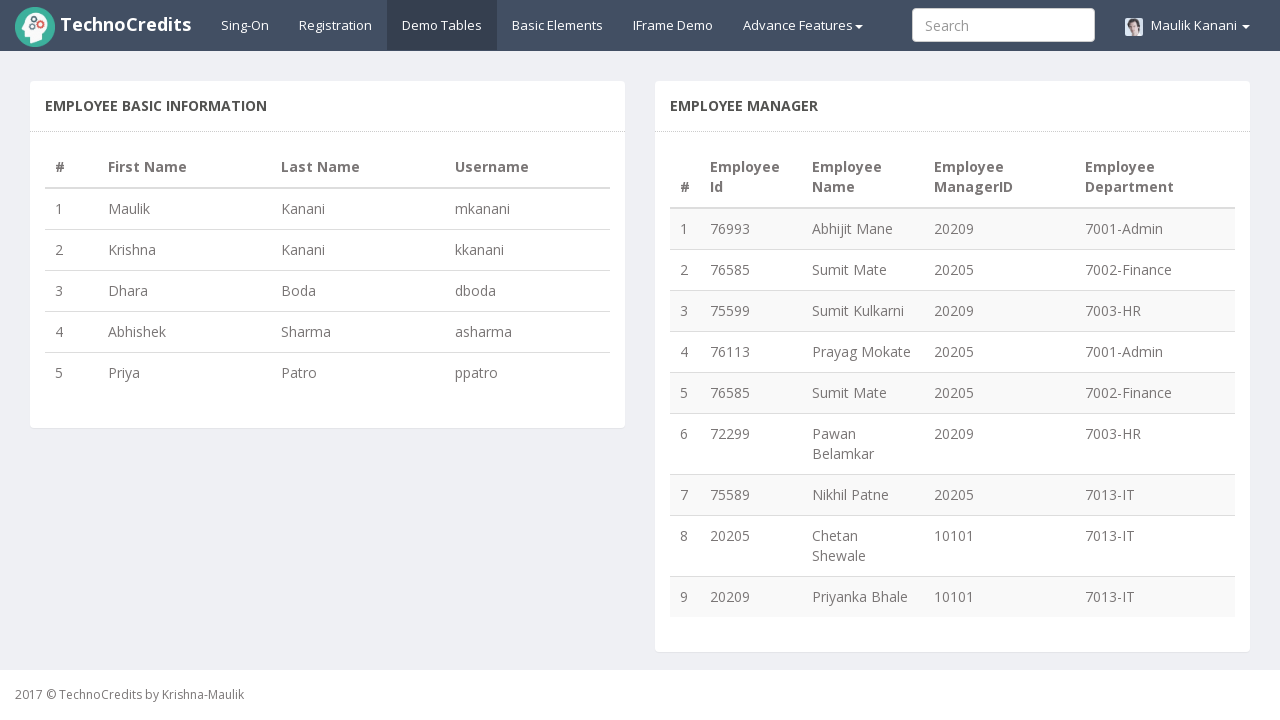

Extracted employee name 'Sumit Mate' from row 5
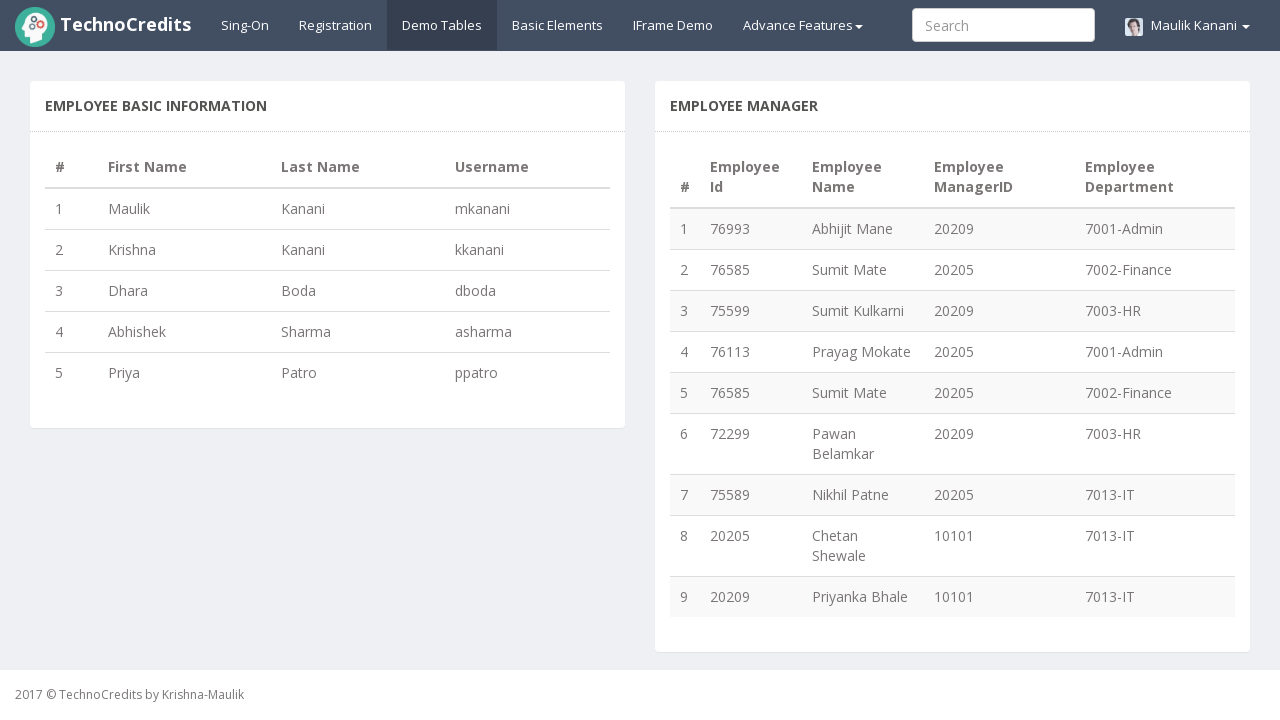

Added 'Sumit Mate' to department '7002-Finance'
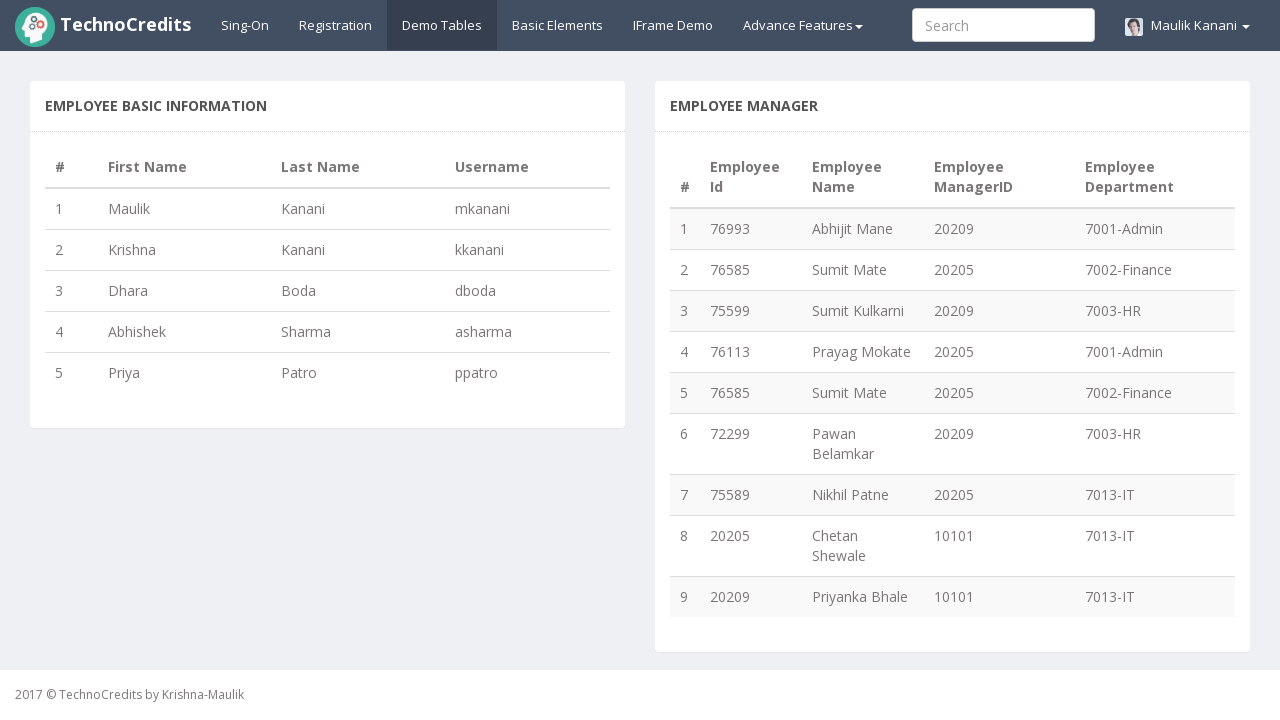

Extracted department name '7003-HR' from row 6
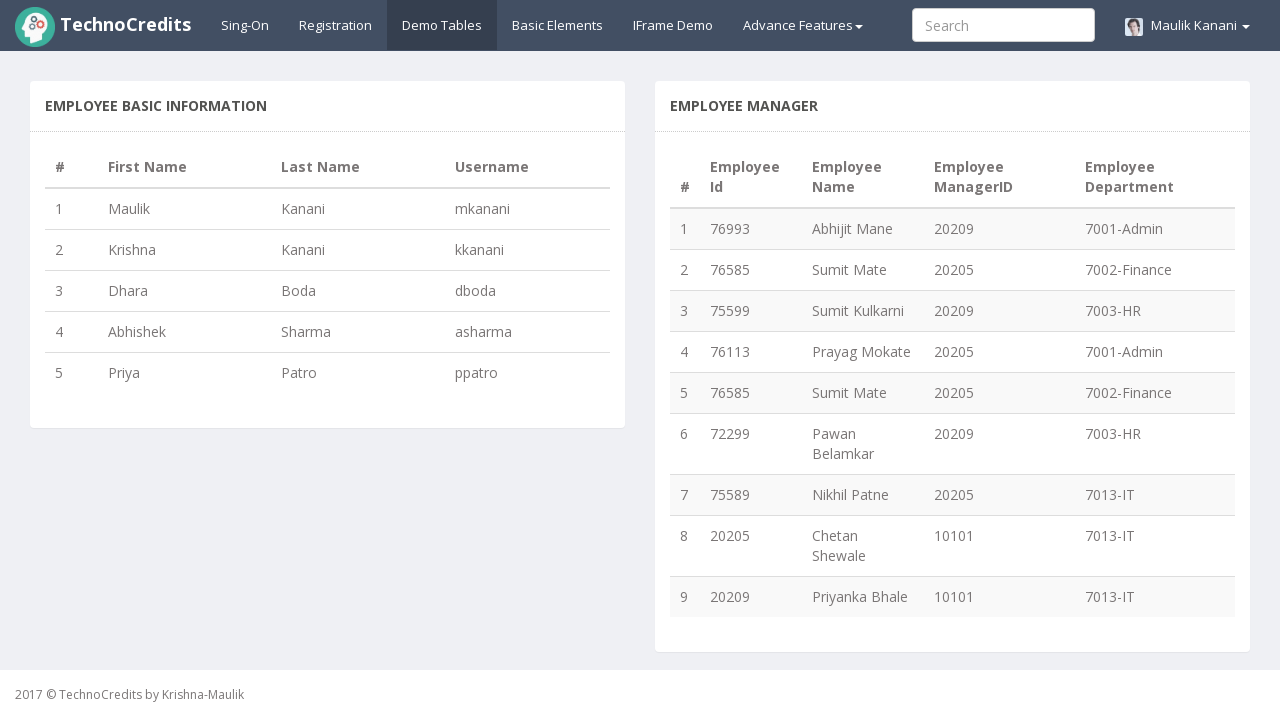

Extracted employee name 'Pawan Belamkar' from row 6
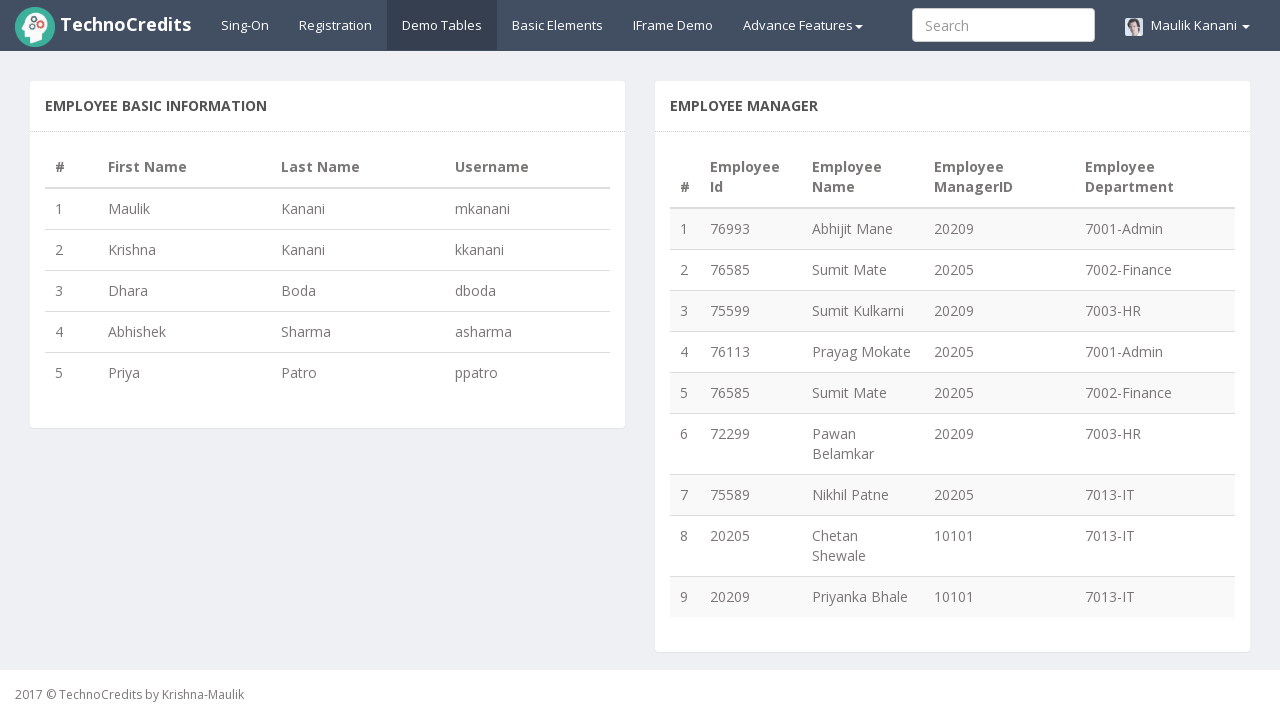

Added 'Pawan Belamkar' to department '7003-HR'
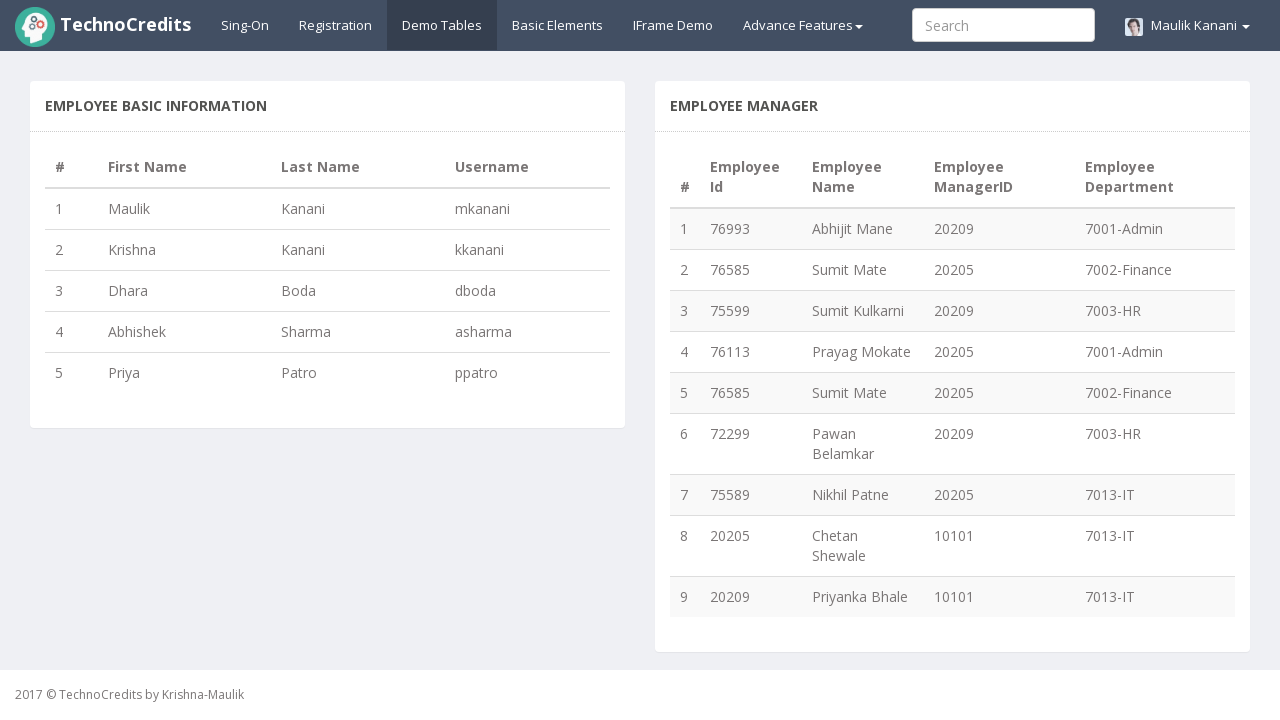

Extracted department name '7013-IT' from row 7
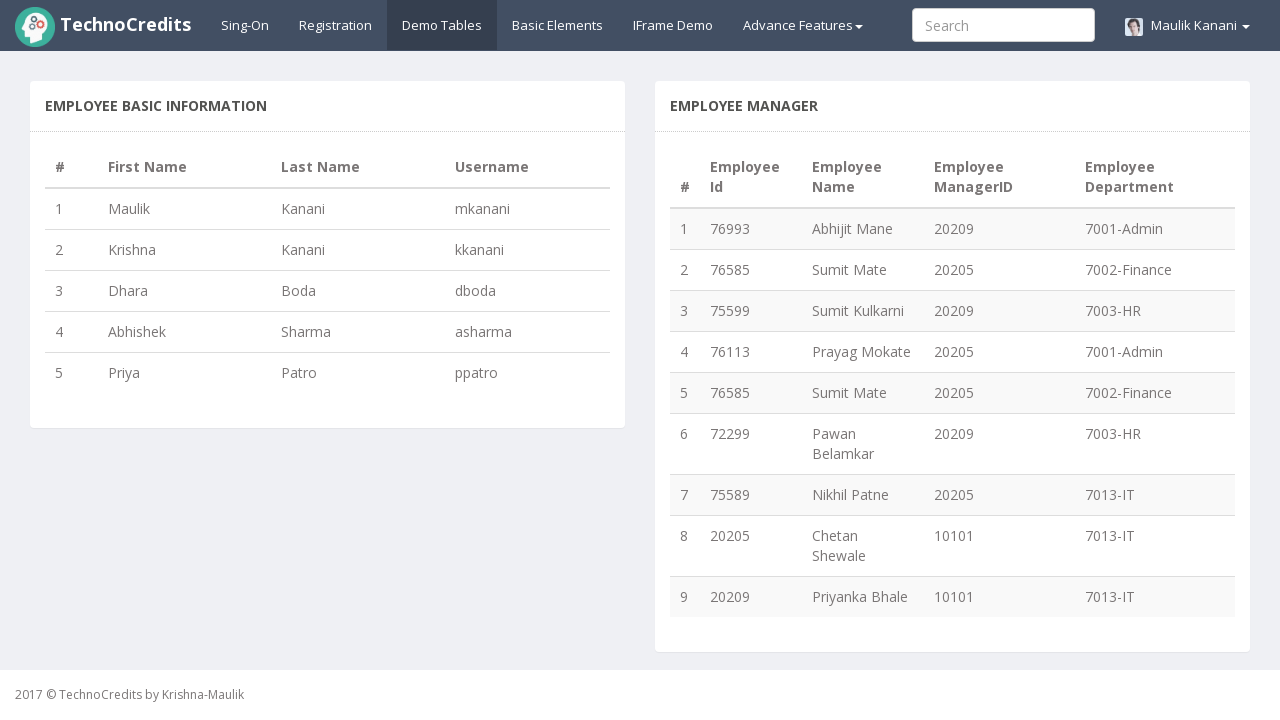

Extracted employee name 'Nikhil Patne' from row 7
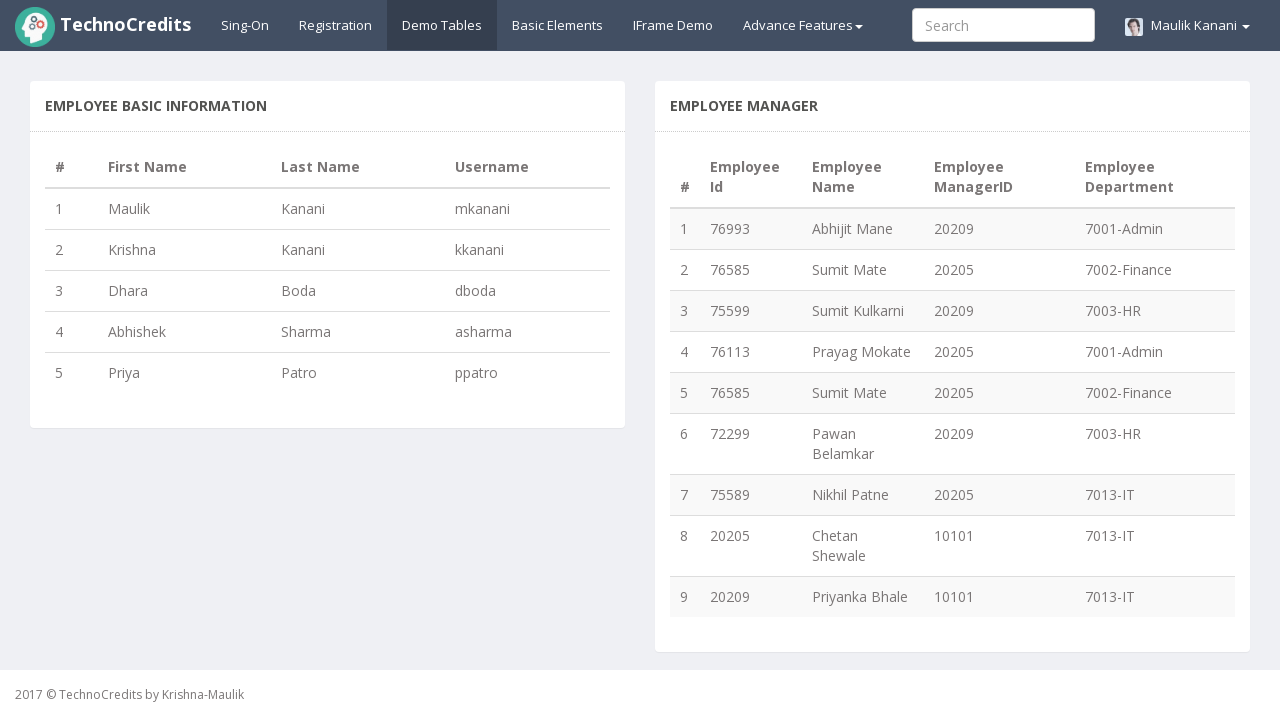

Added 'Nikhil Patne' to department '7013-IT'
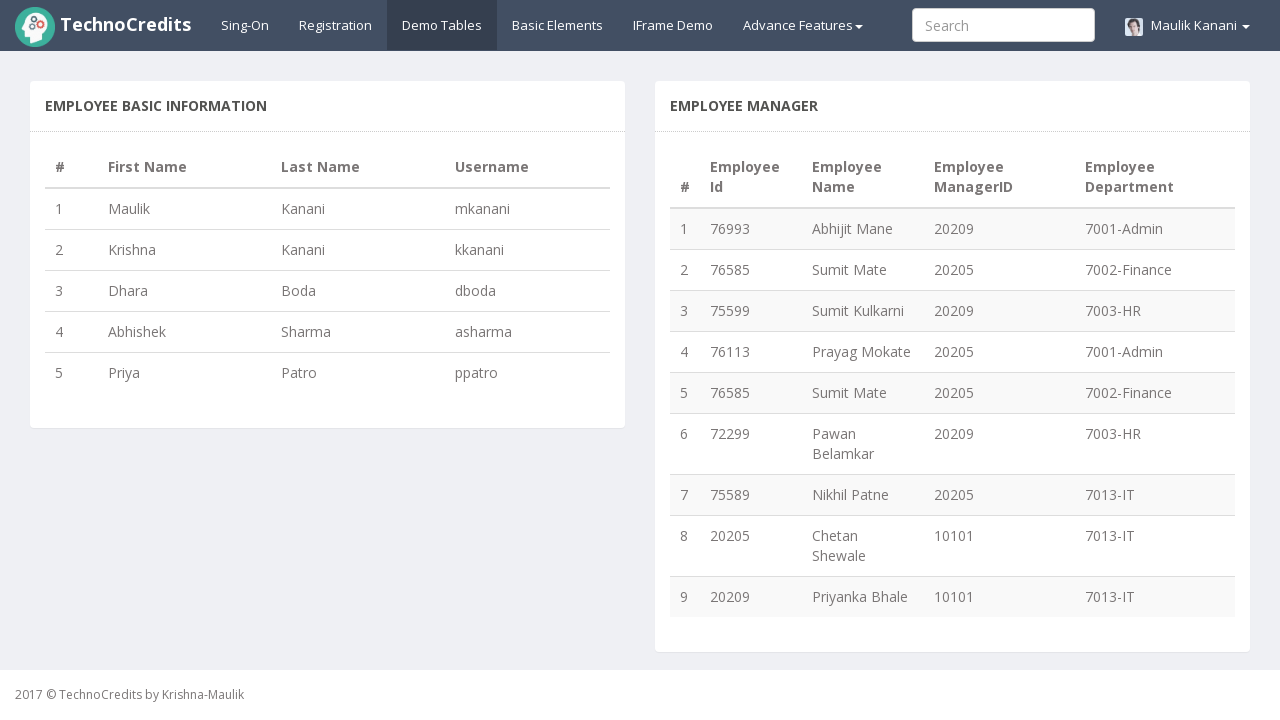

Extracted department name '7013-IT' from row 8
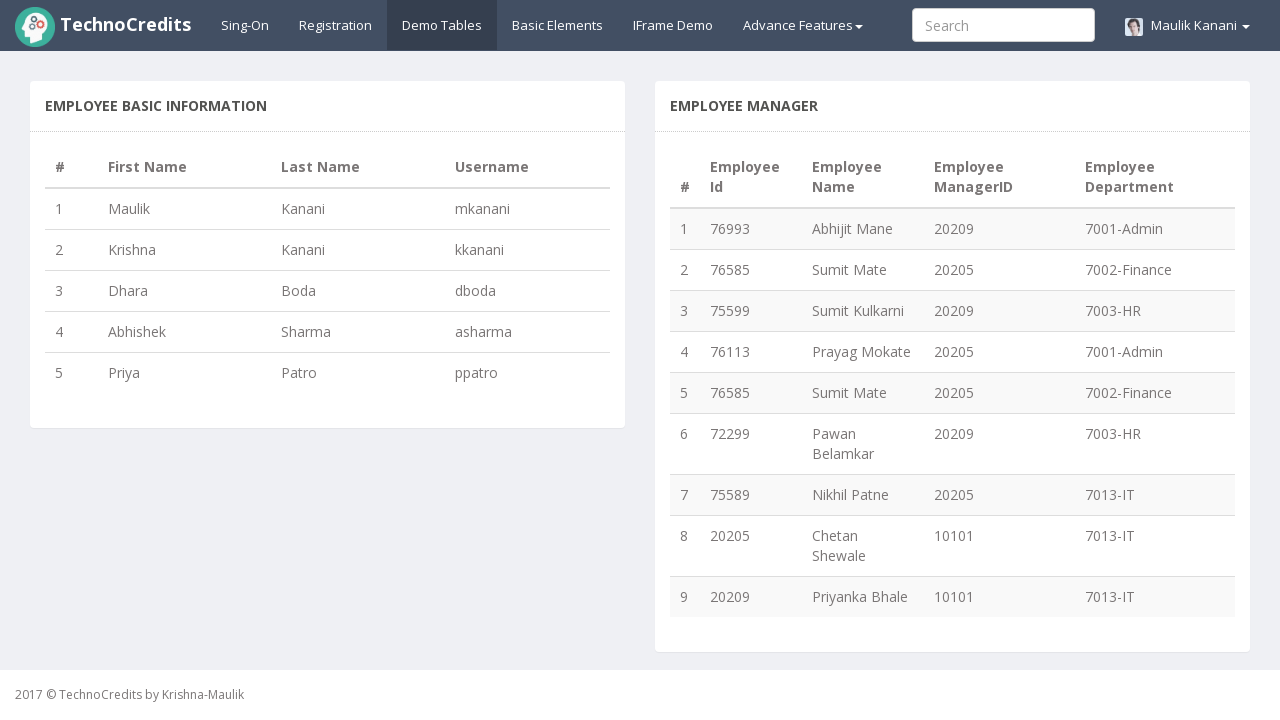

Extracted employee name 'Chetan Shewale' from row 8
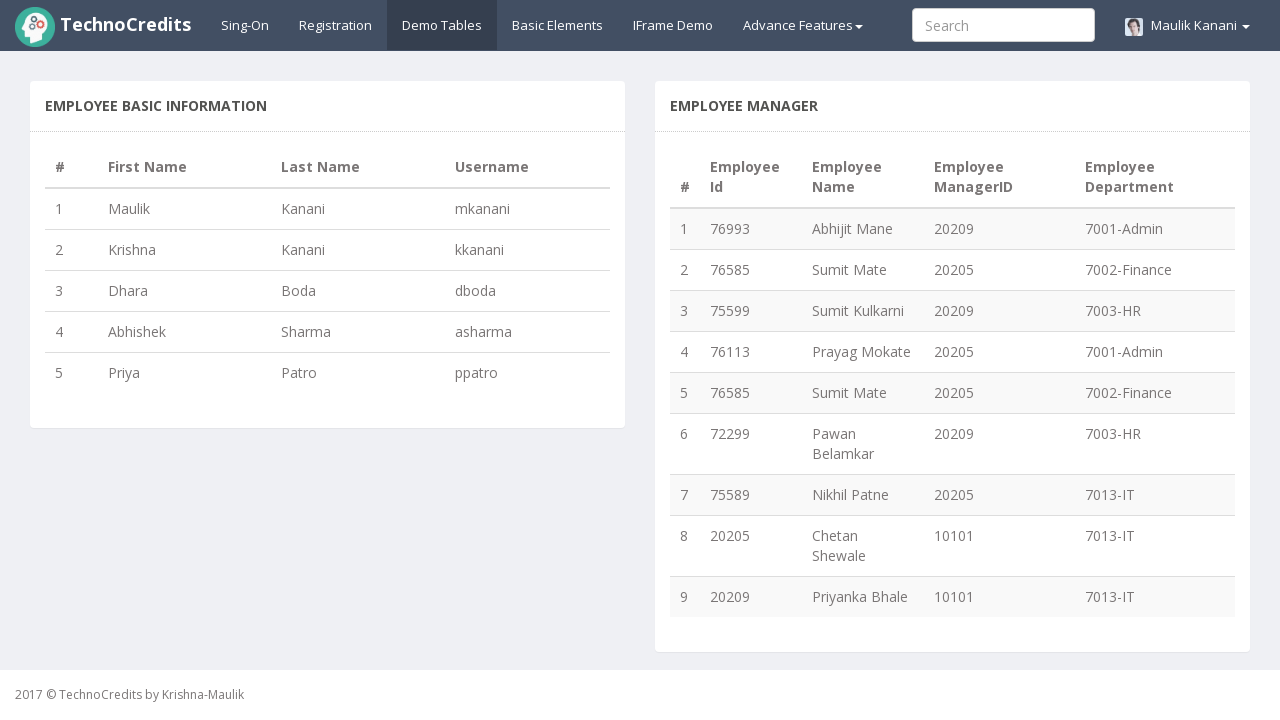

Added 'Chetan Shewale' to department '7013-IT'
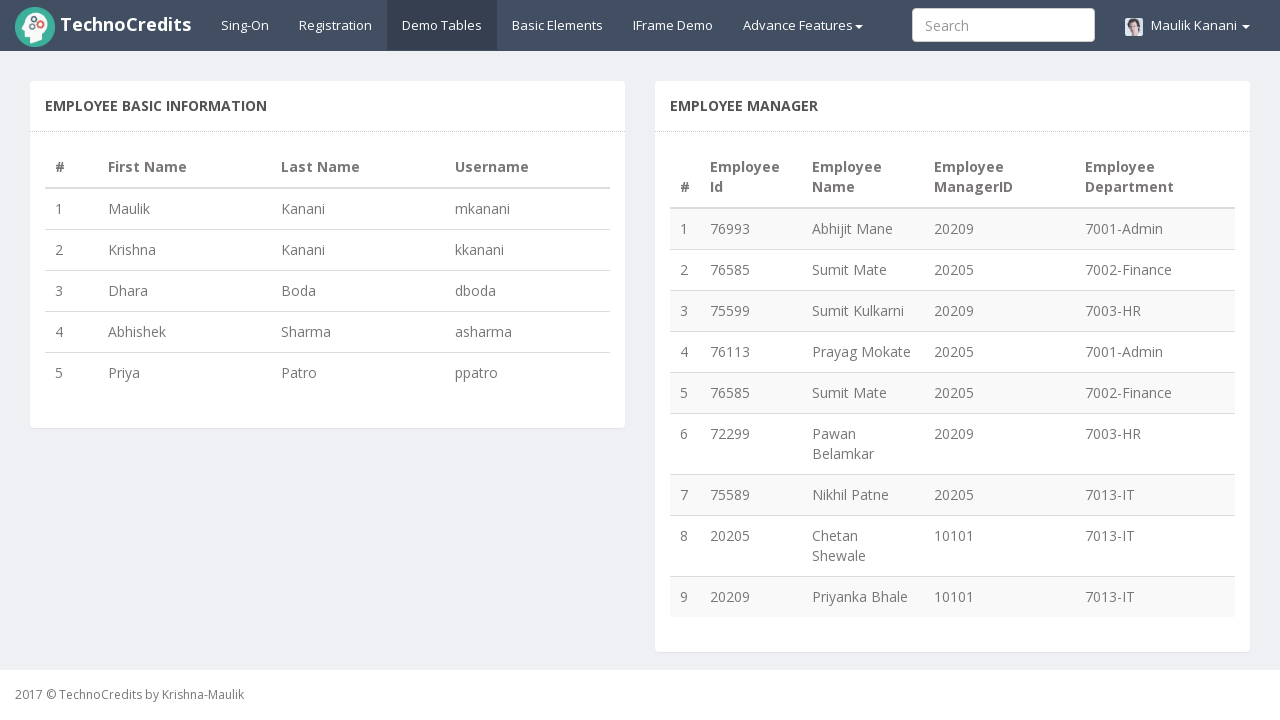

Extracted department name '7013-IT' from row 9
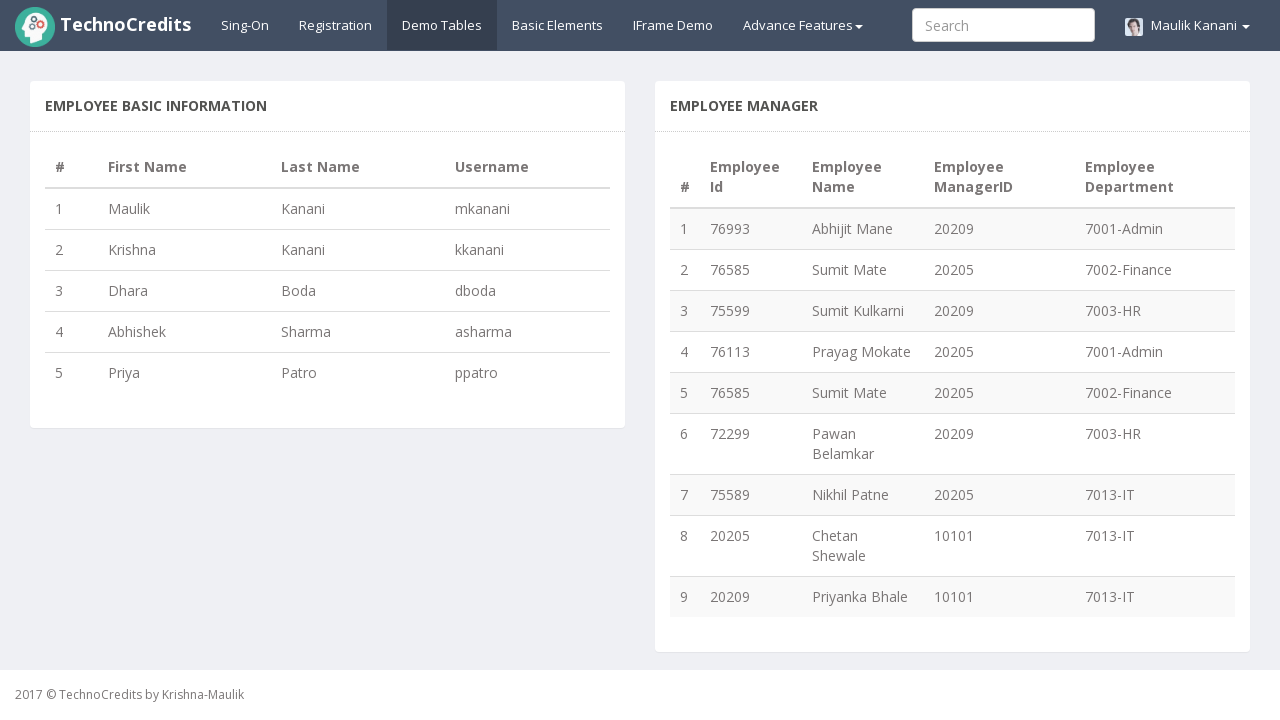

Extracted employee name 'Priyanka Bhale' from row 9
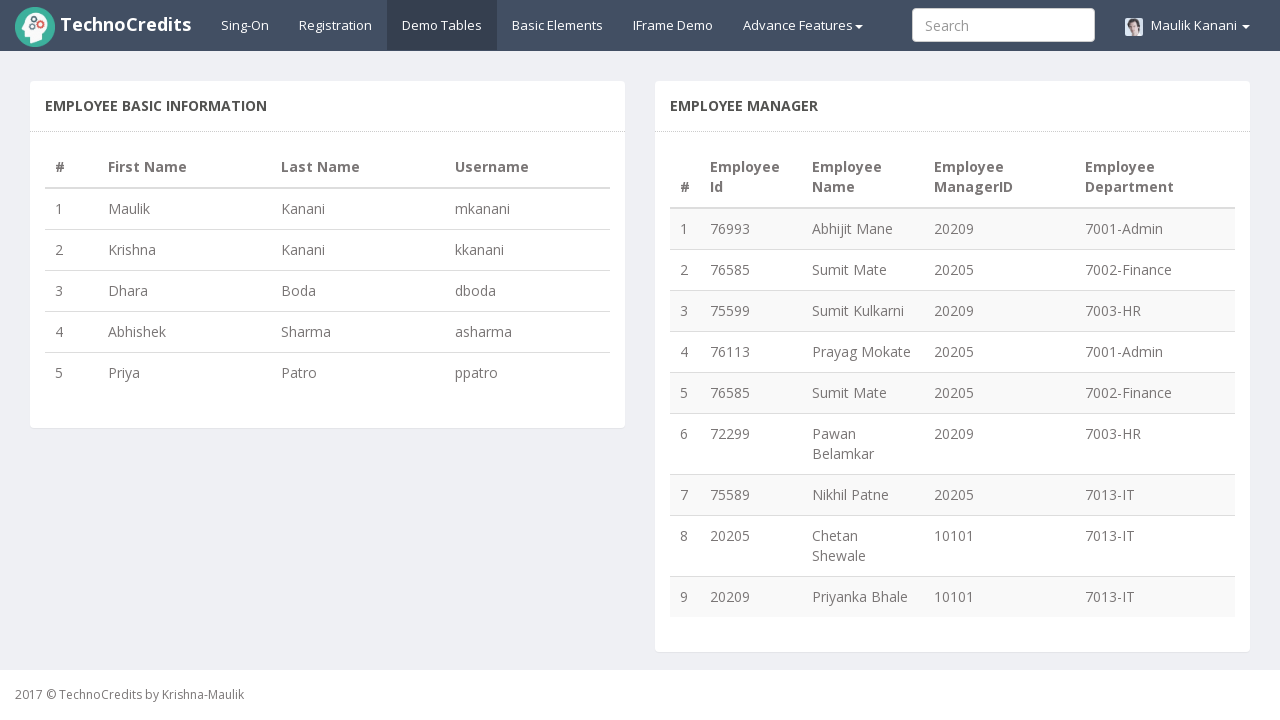

Added 'Priyanka Bhale' to department '7013-IT'
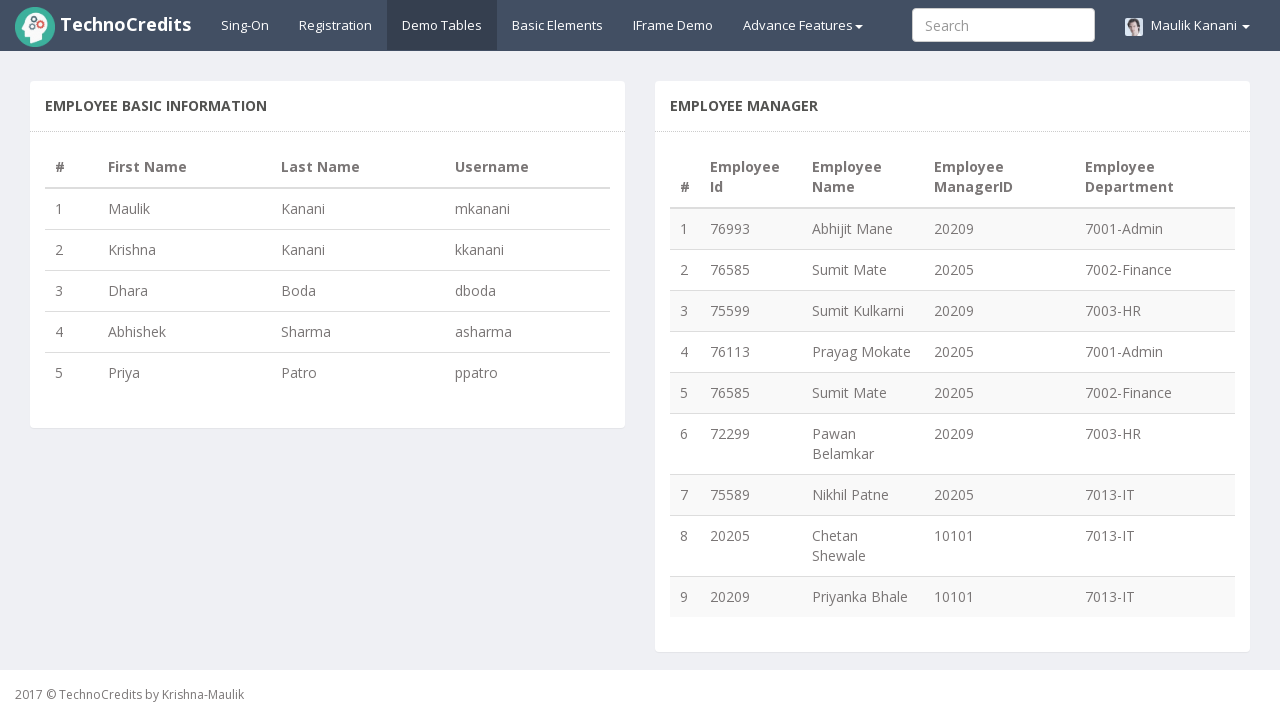

Verified that 4 departments were extracted with employee data
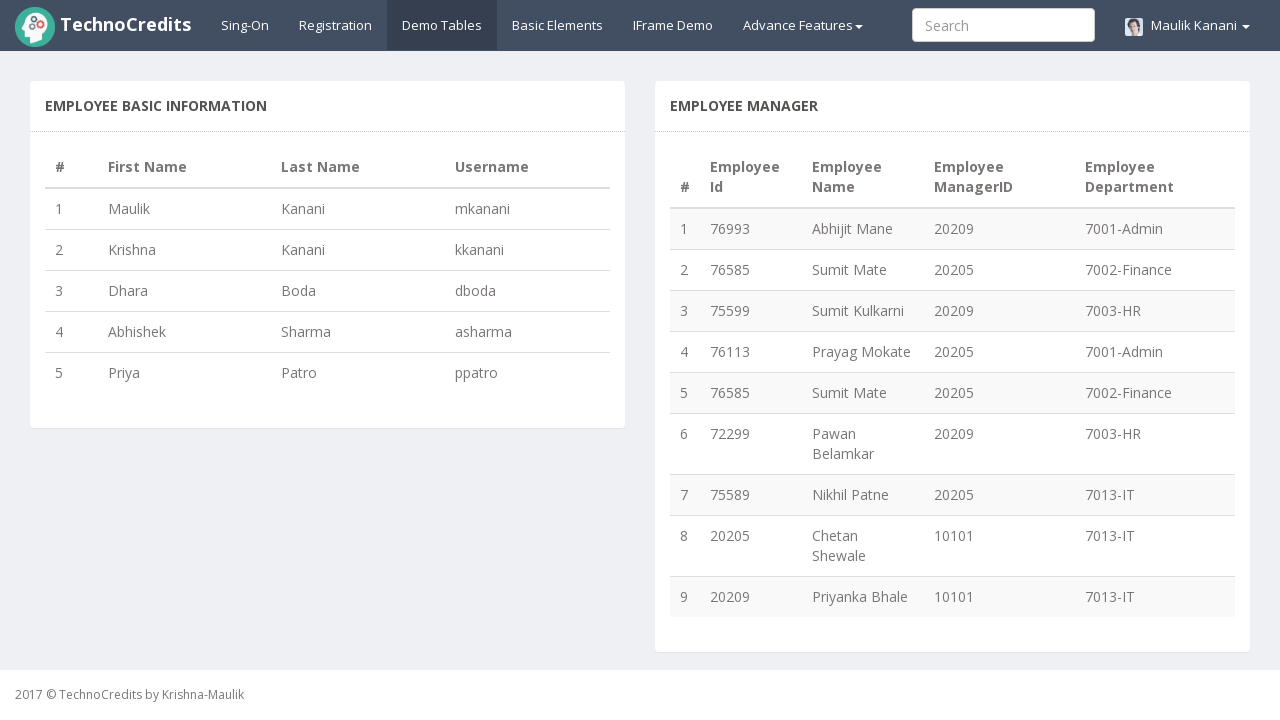

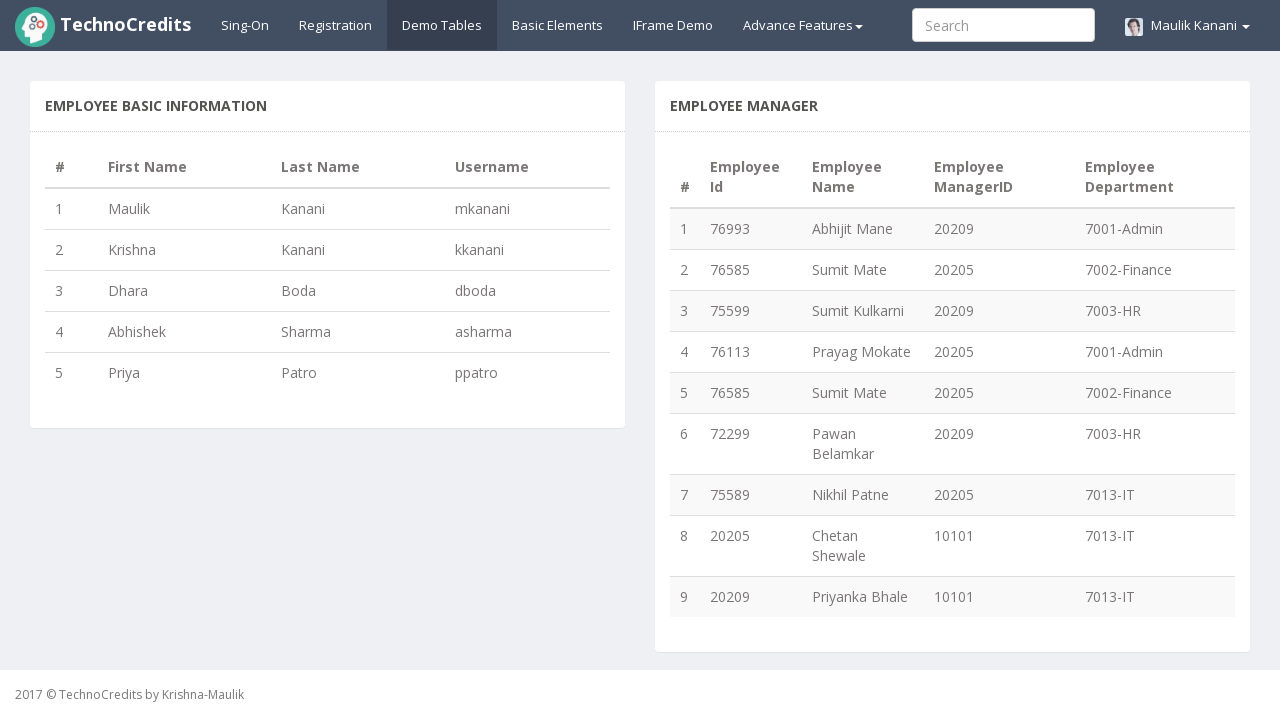